Fills out a practice form with predefined data including first name, mobile number, and country fields, then submits the form to verify form functionality.

Starting URL: https://demoqa.com/automation-practice-form

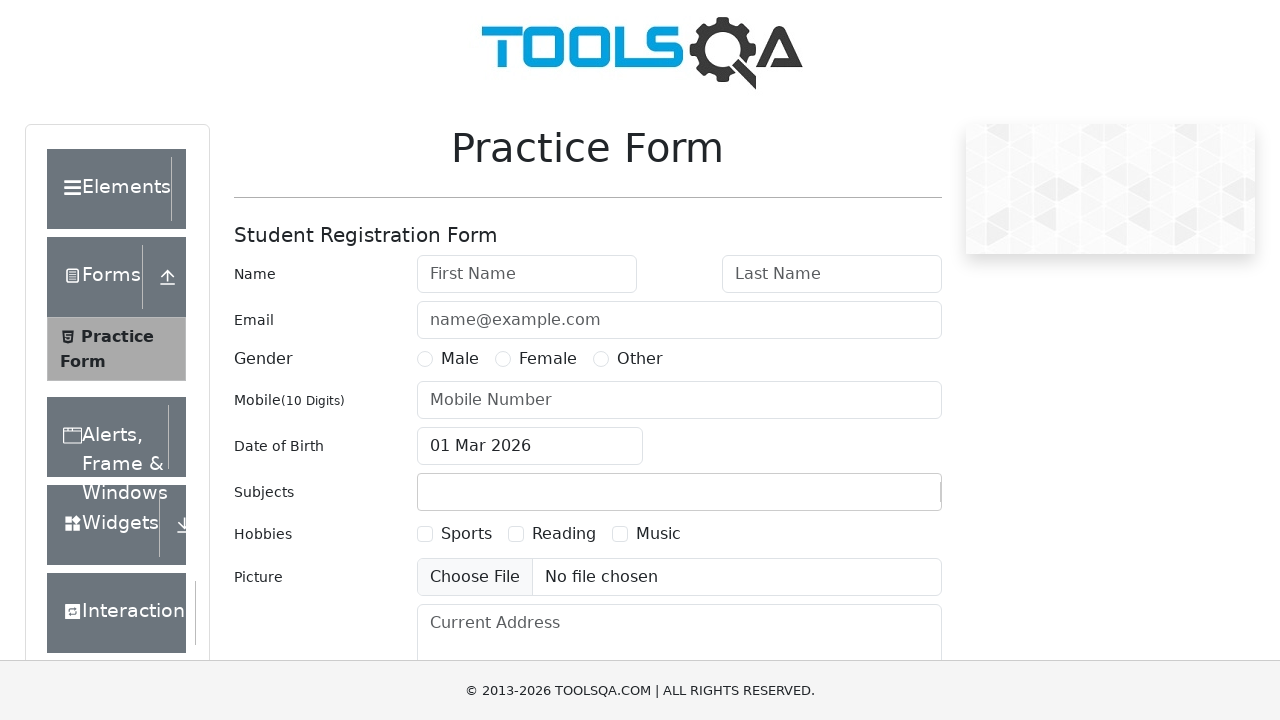

Filled First Name field with 'Raghav' on #firstName
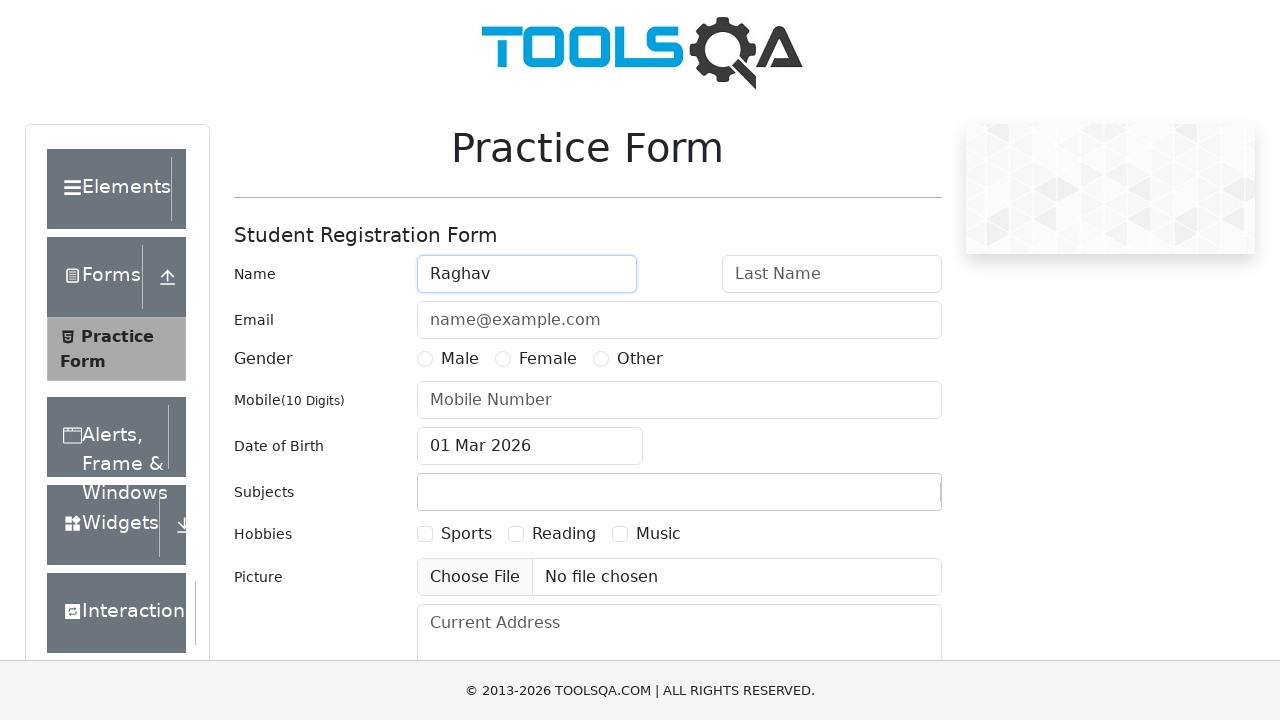

Filled Last Name field with 'Kumar' on #lastName
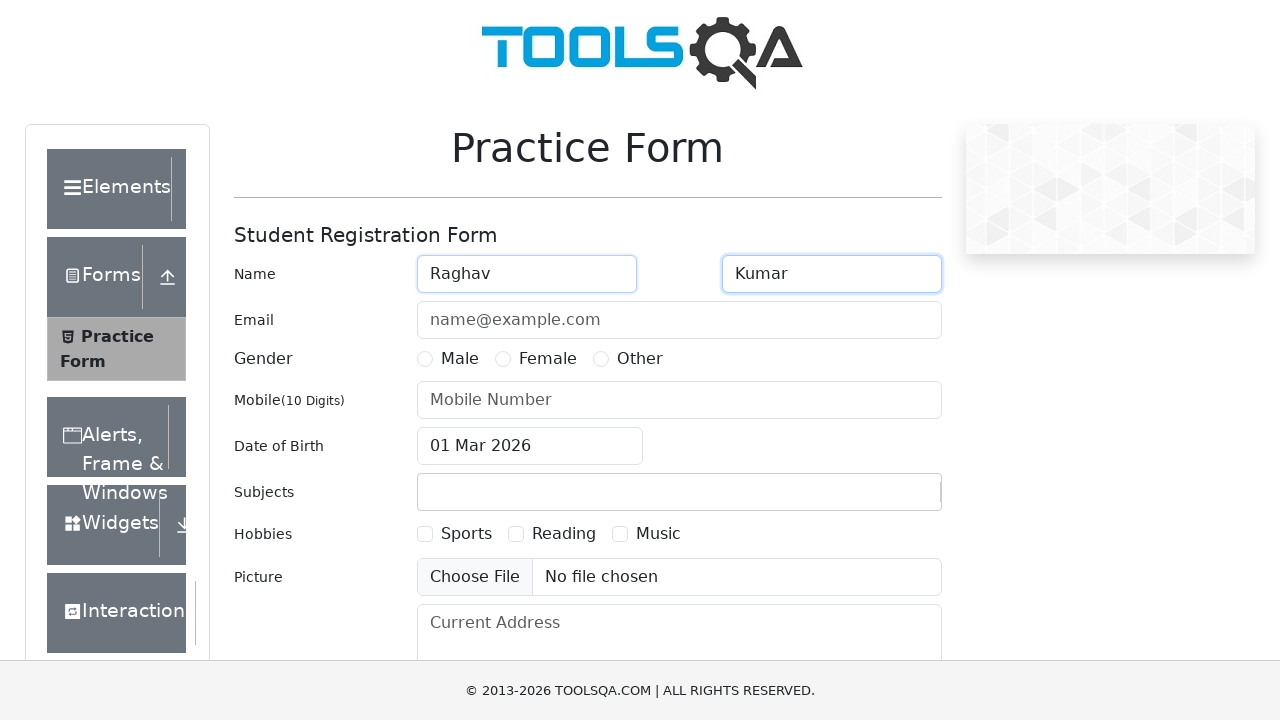

Filled Mobile Number field with '9876543210' on #userNumber
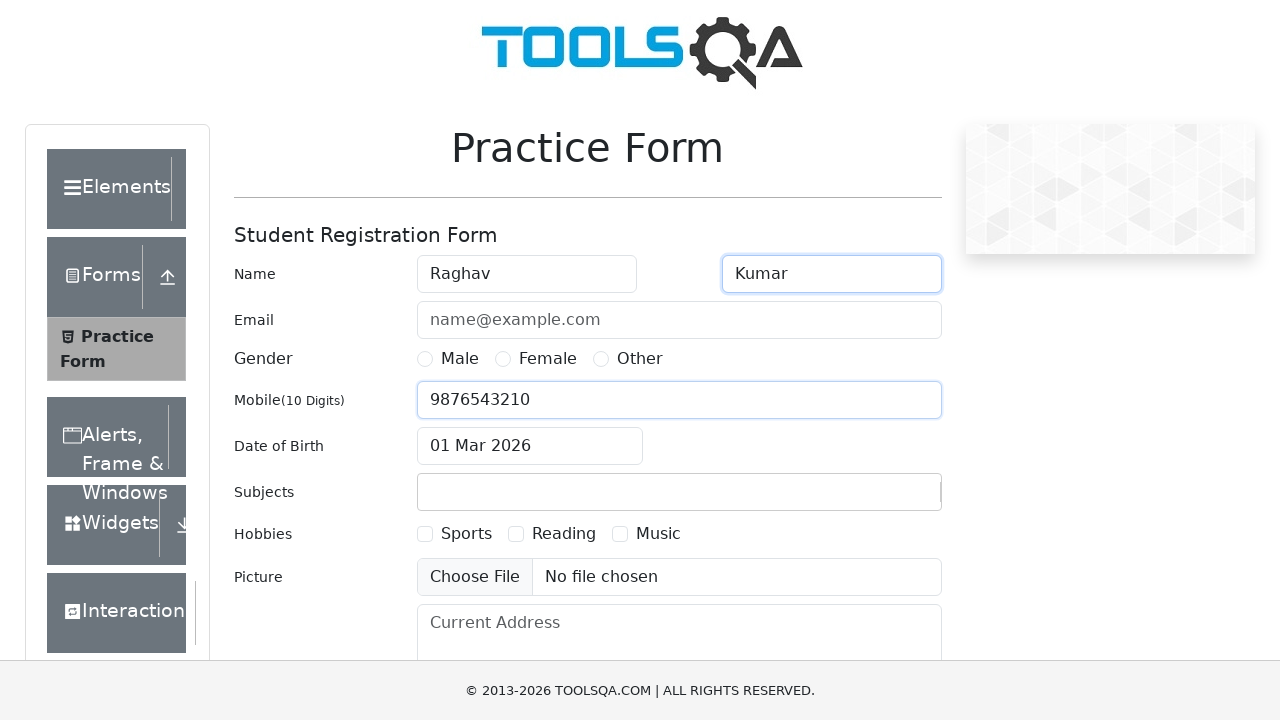

Selected Male gender radio button at (460, 359) on label[for='gender-radio-1']
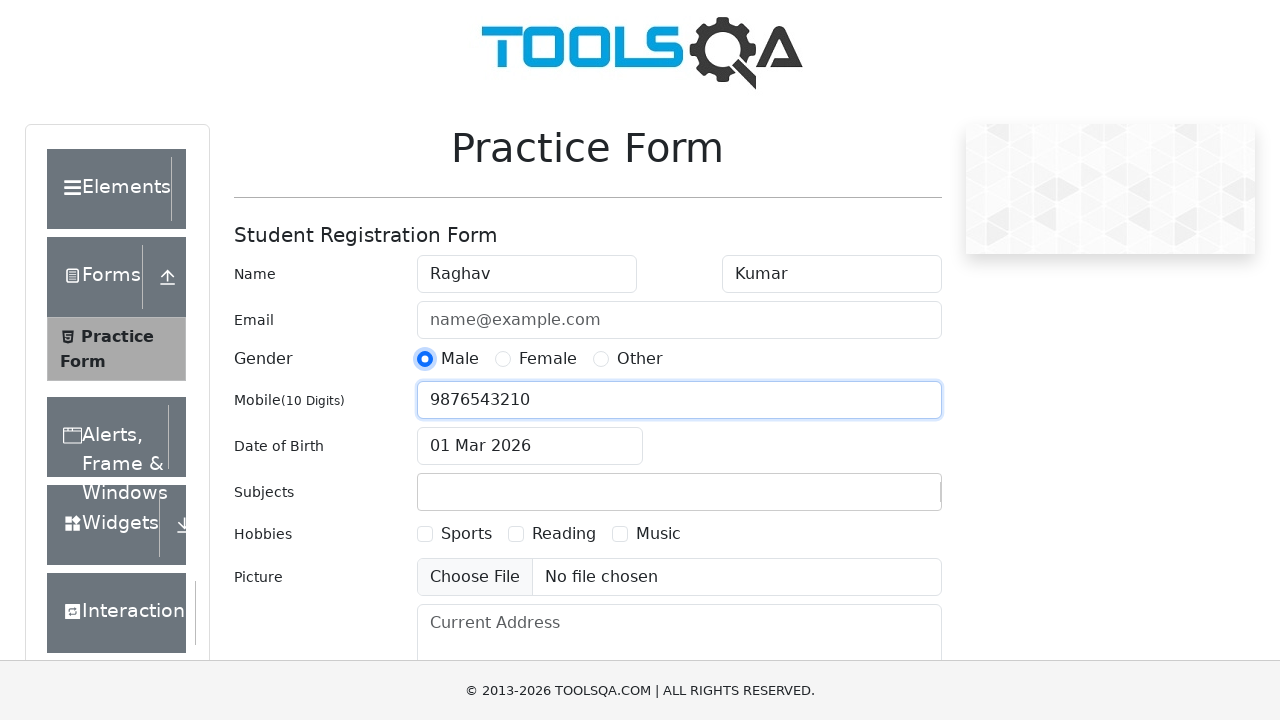

Clicked Submit button to submit the form at (885, 499) on #submit
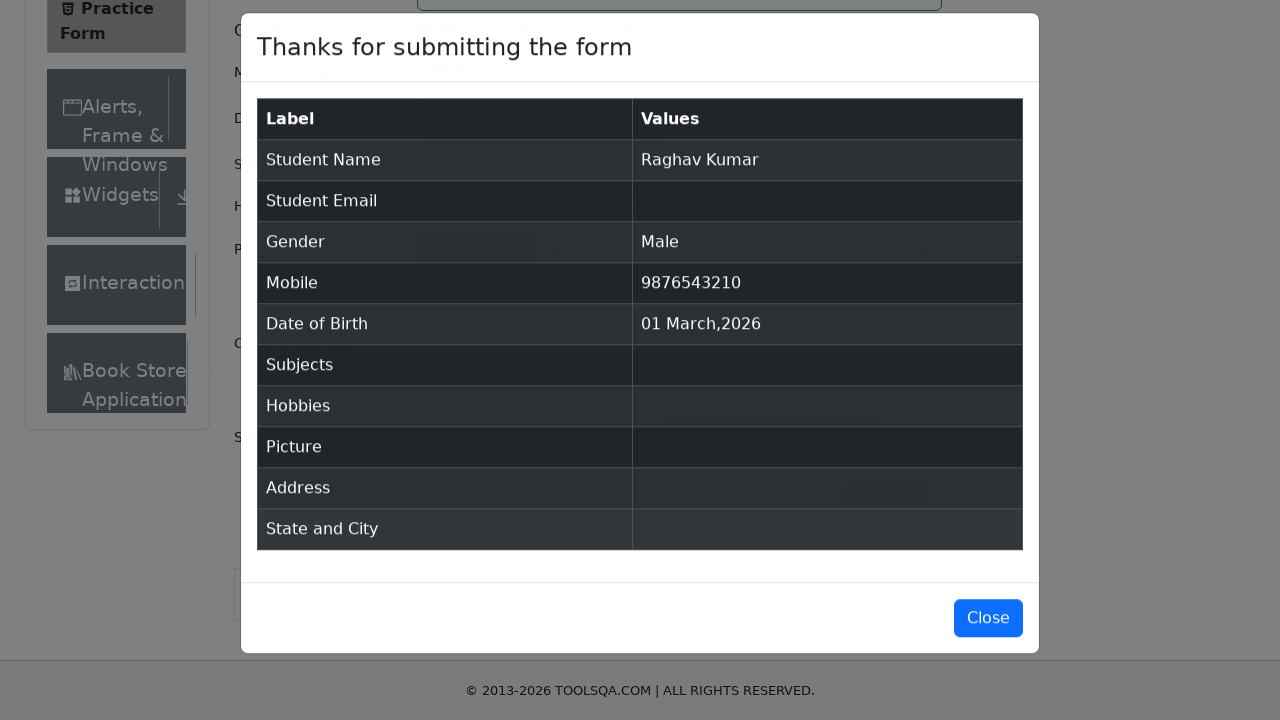

Form submission confirmed - modal content loaded
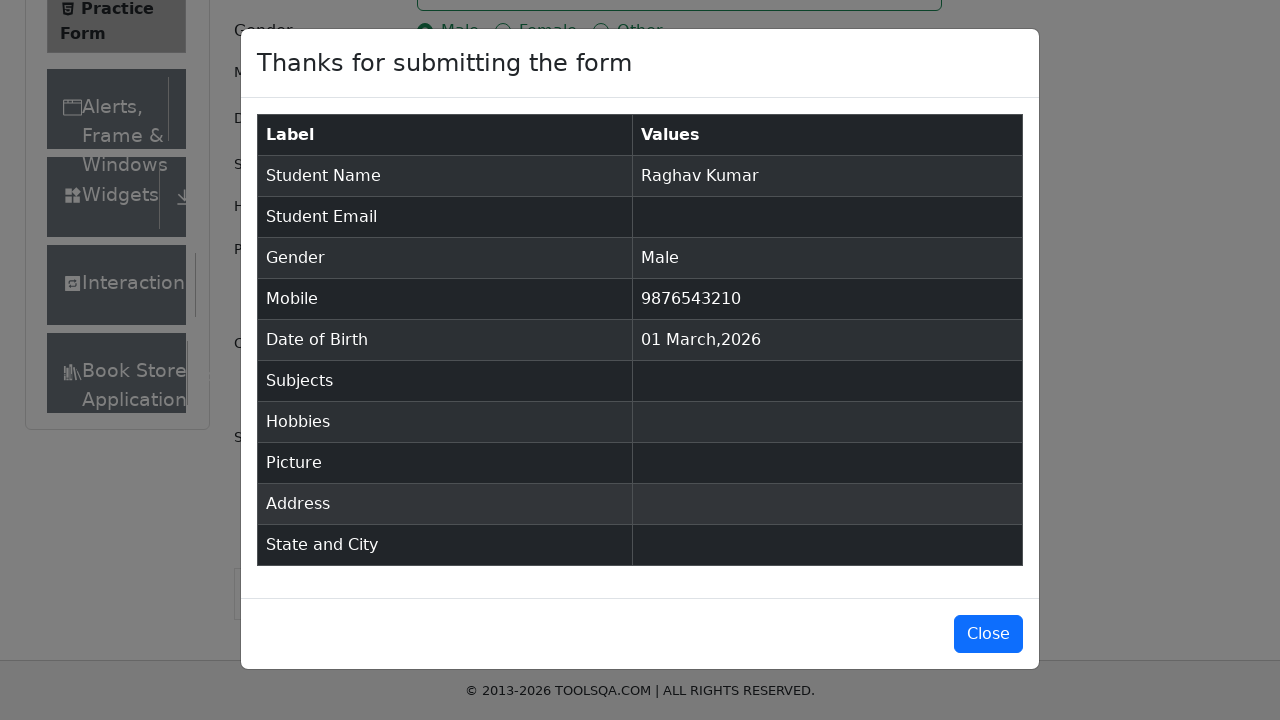

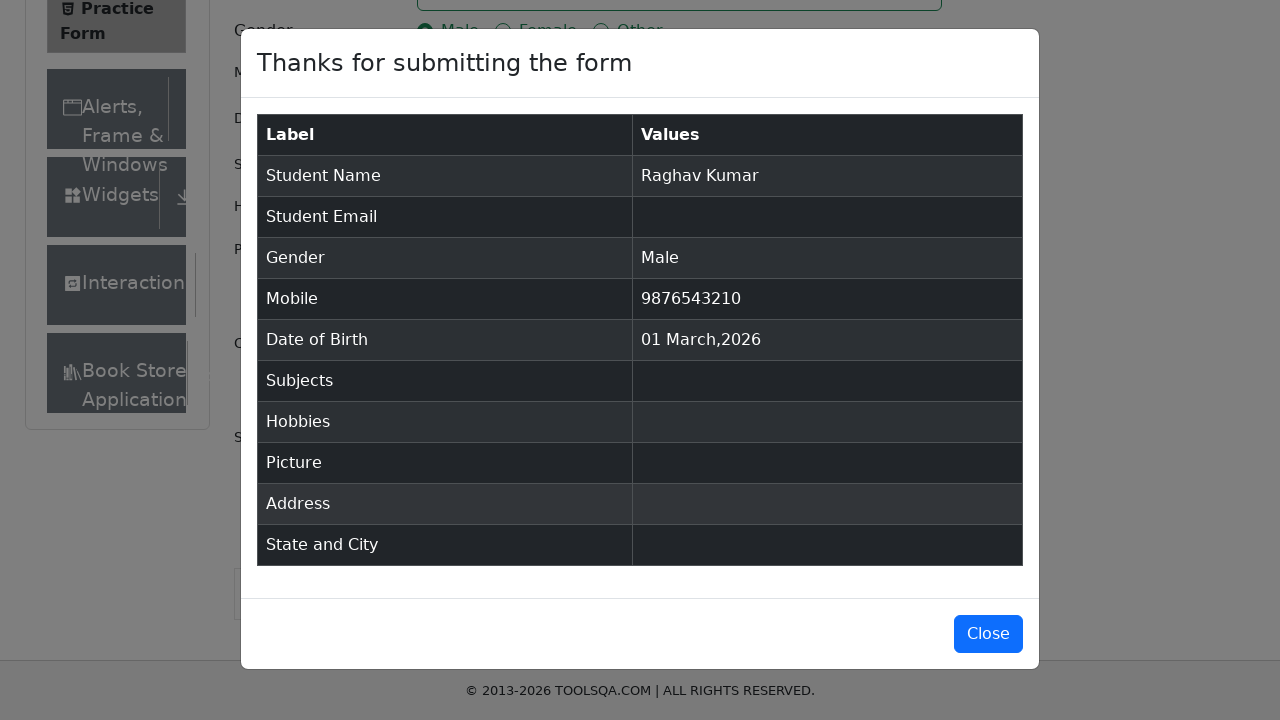